Tests multi-select autocomplete functionality by typing multiple color values (Yellow, White, Blue) and selecting them from the dropdown suggestions.

Starting URL: https://demoqa.com/auto-complete

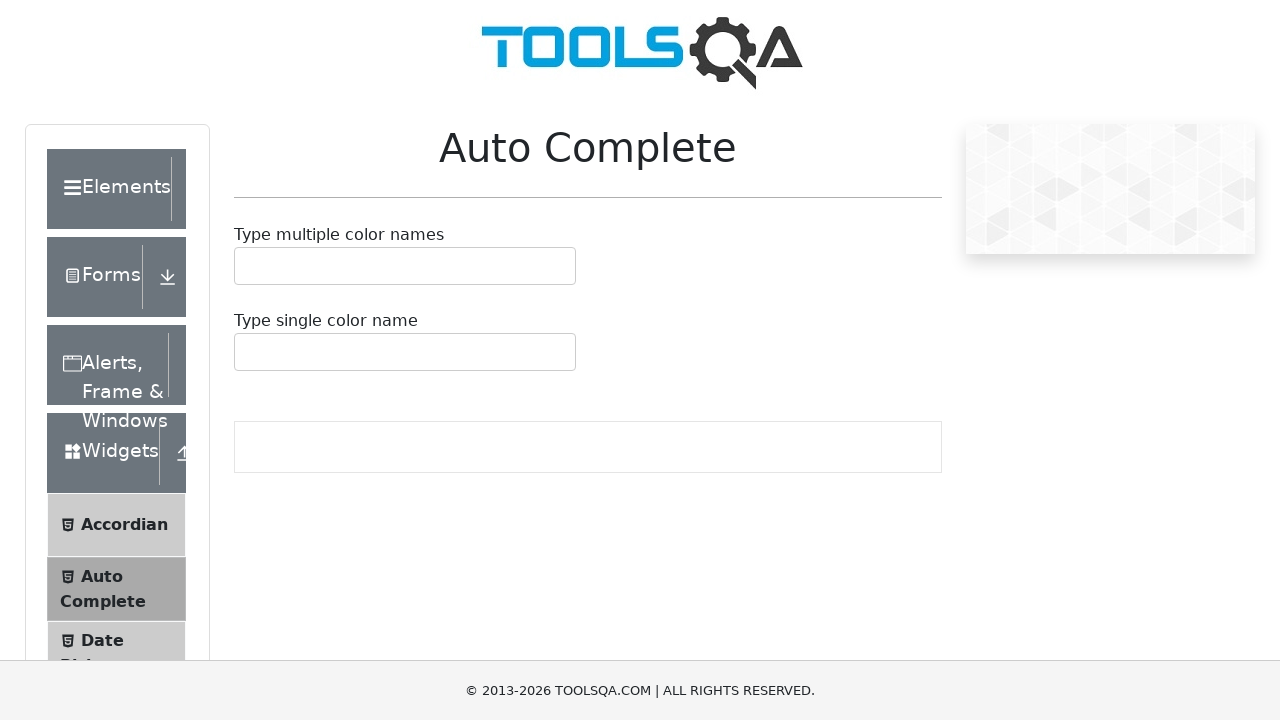

Typed 'Yellow' into multi-select autocomplete input on #autoCompleteMultipleInput
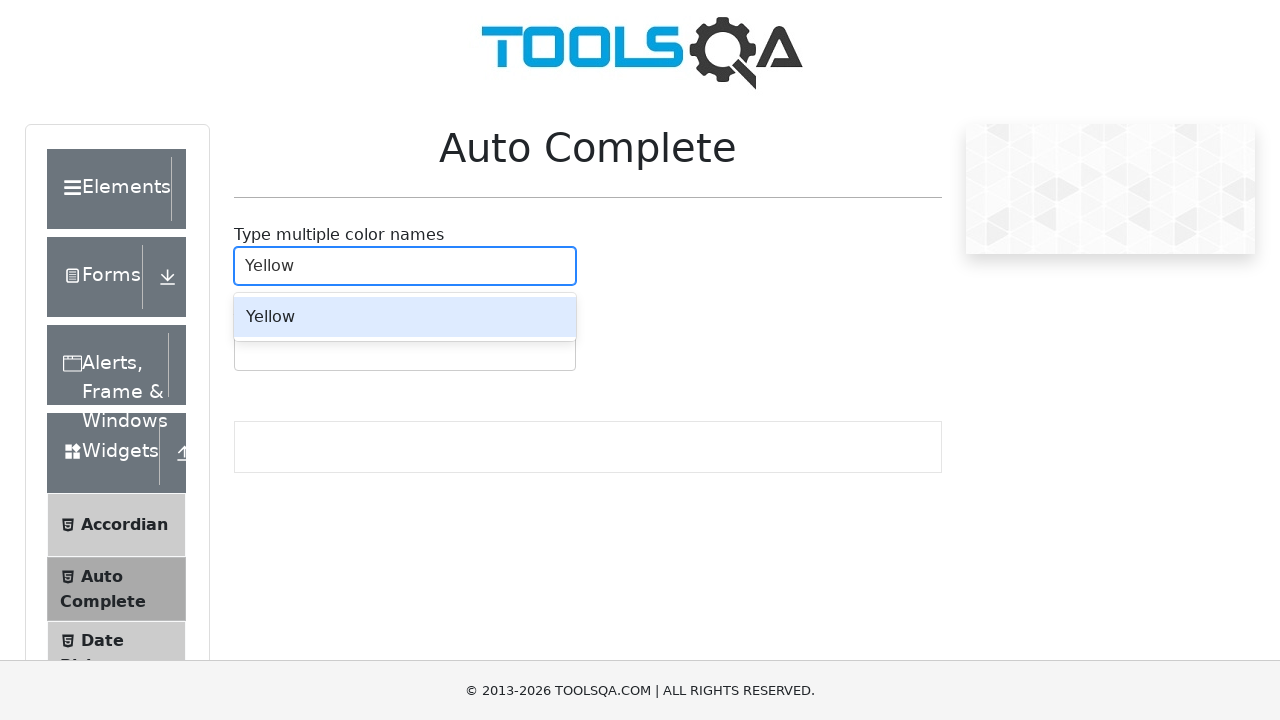

Dropdown option for 'Yellow' became visible
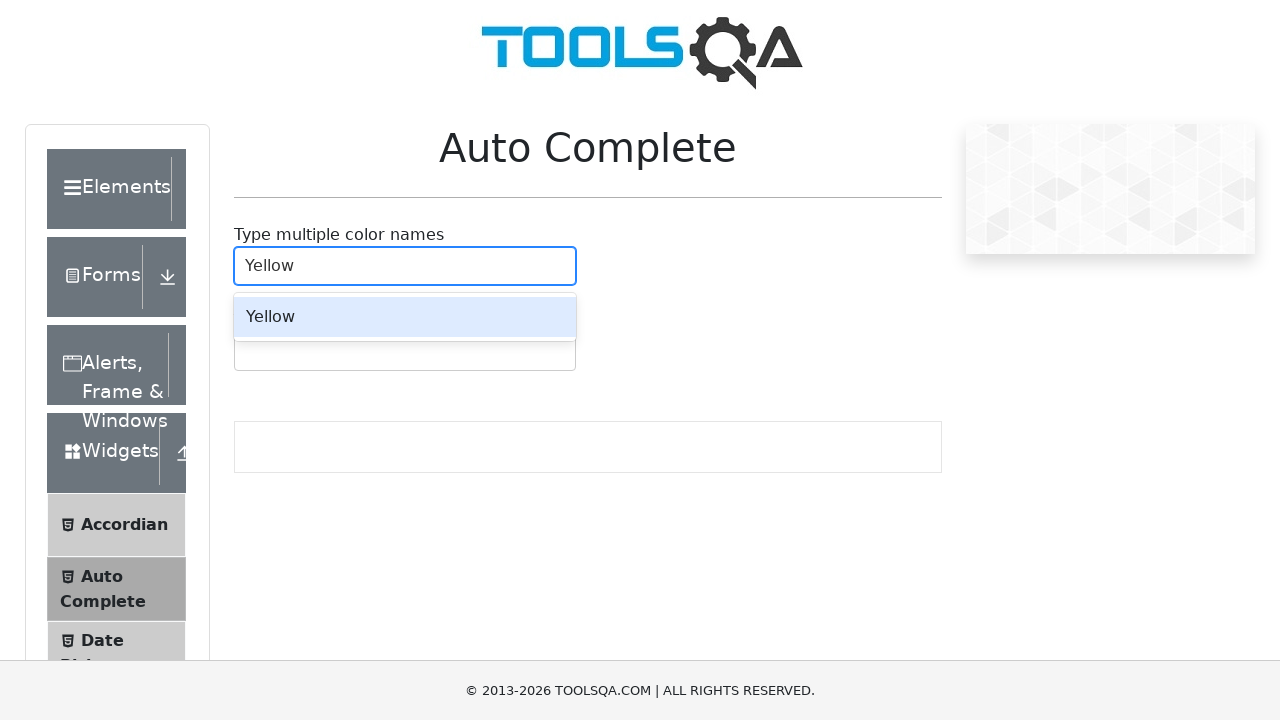

Selected 'Yellow' from dropdown at (405, 317) on #react-select-2-option-0
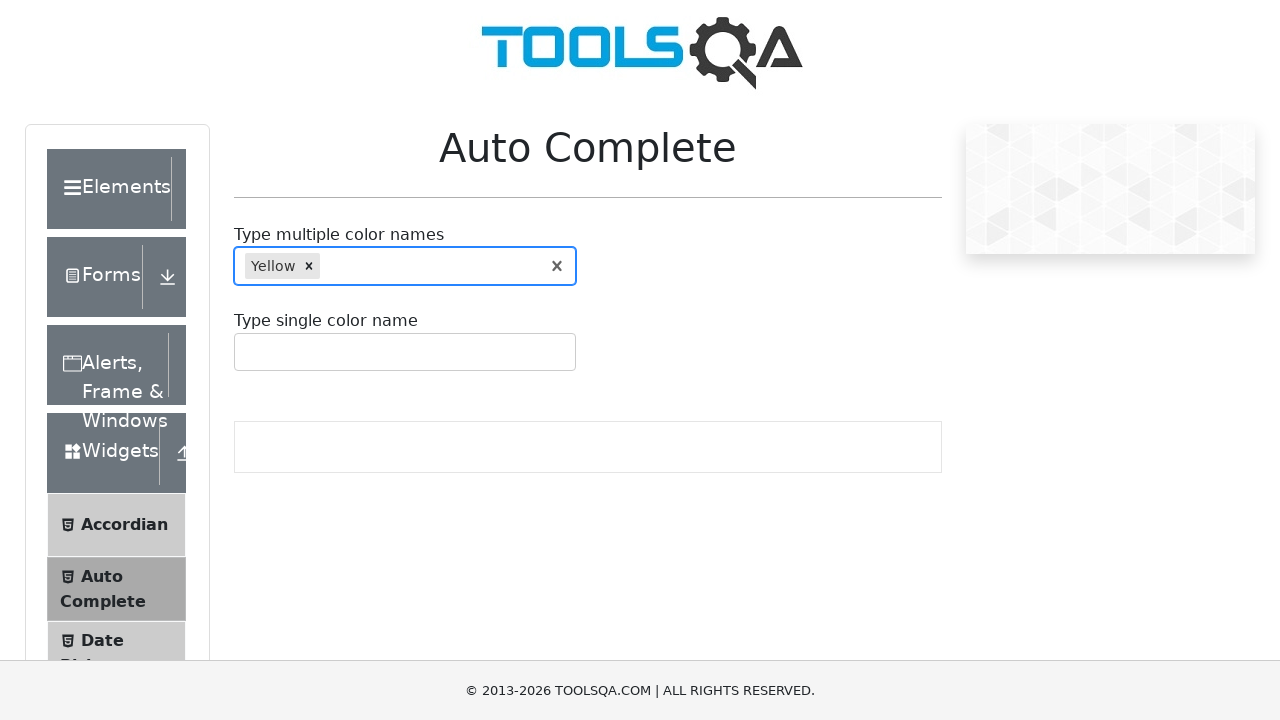

Cleared input field for next selection on #autoCompleteMultipleInput
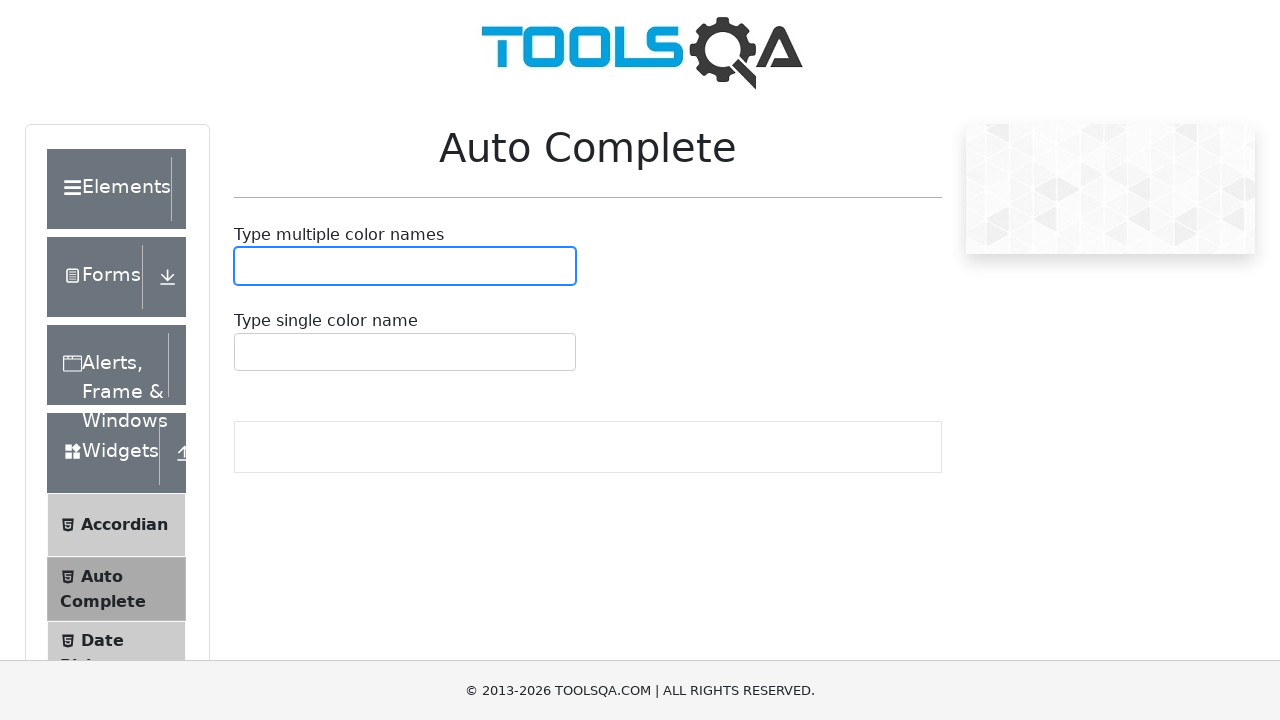

Typed 'White' into multi-select autocomplete input on #autoCompleteMultipleInput
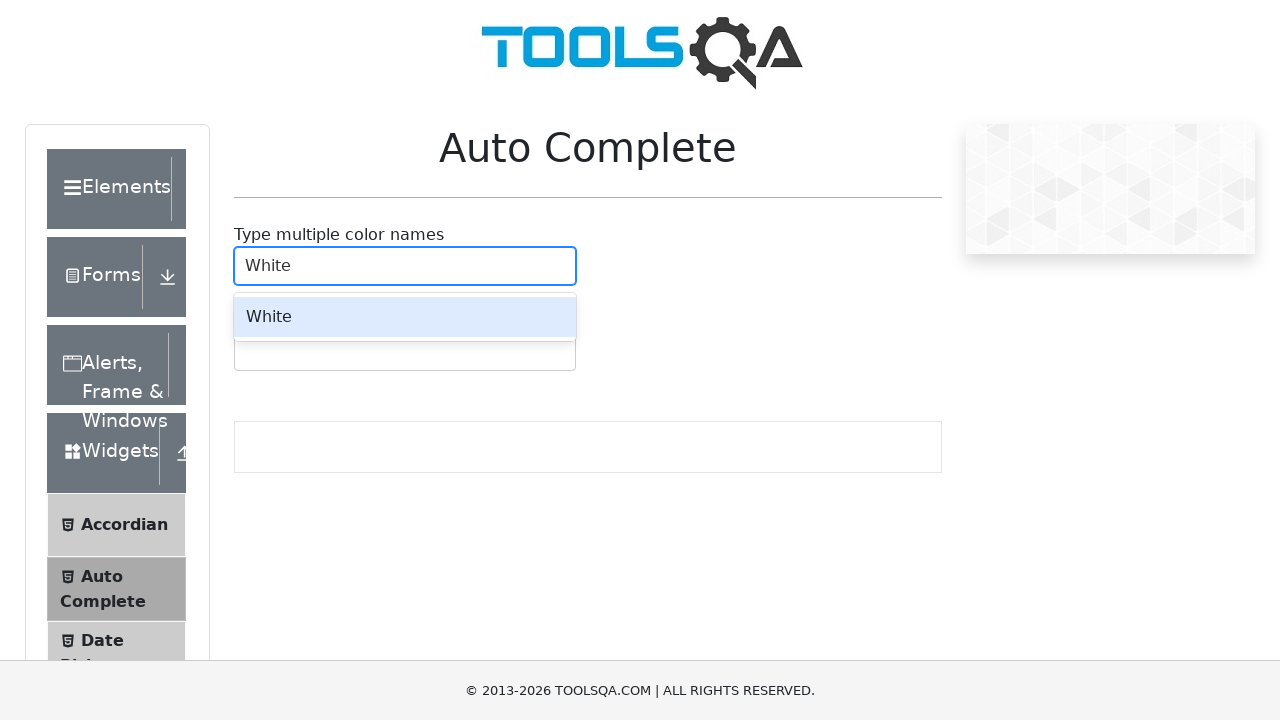

Dropdown option for 'White' became visible
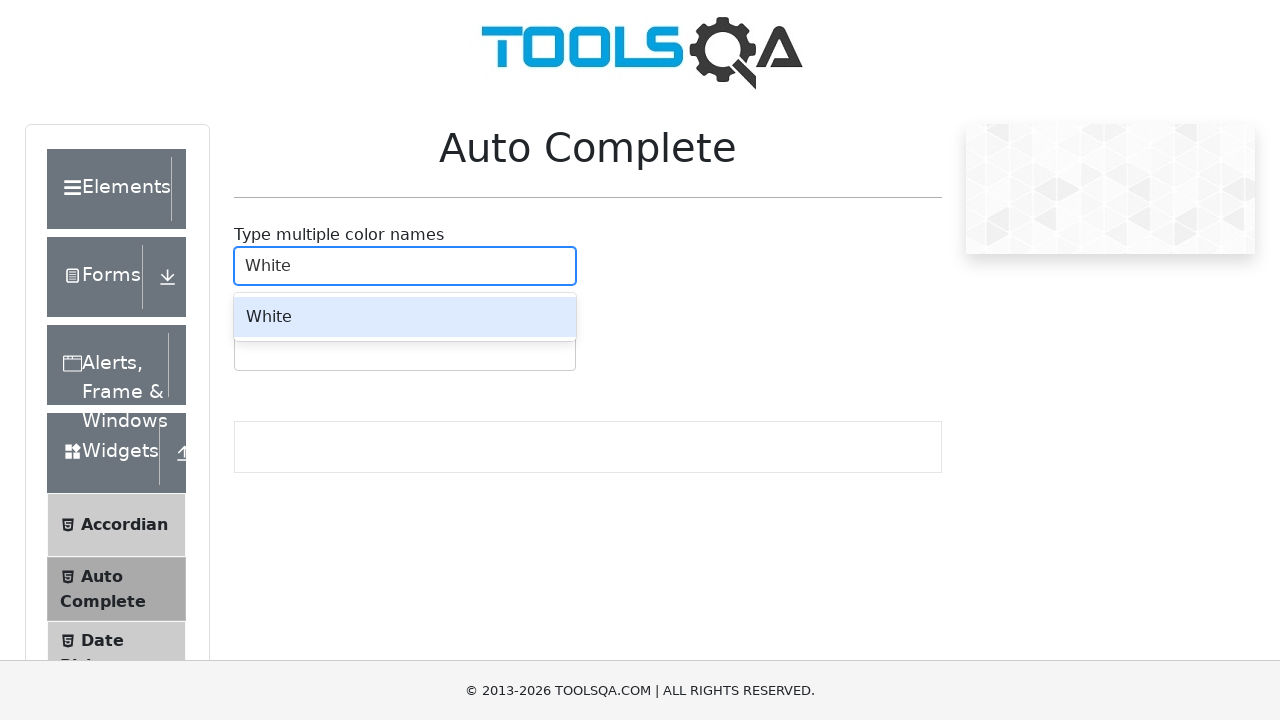

Selected 'White' from dropdown at (405, 317) on #react-select-2-option-0
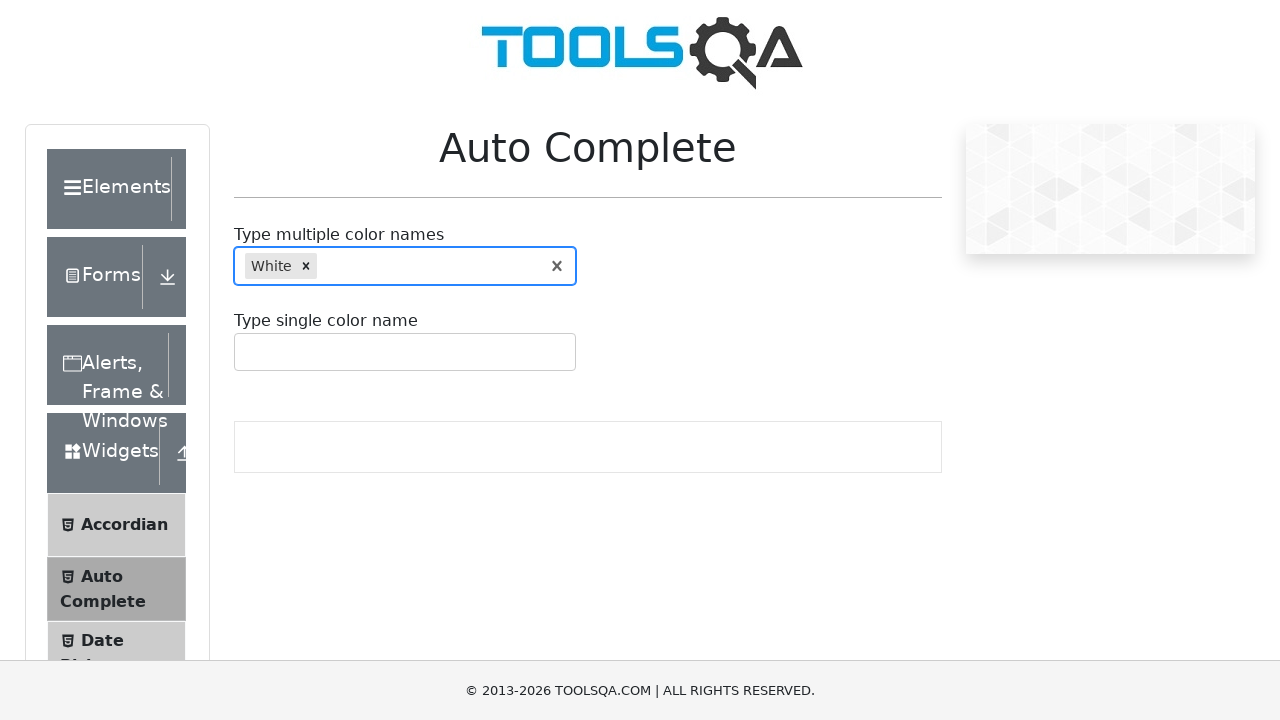

Cleared input field for next selection on #autoCompleteMultipleInput
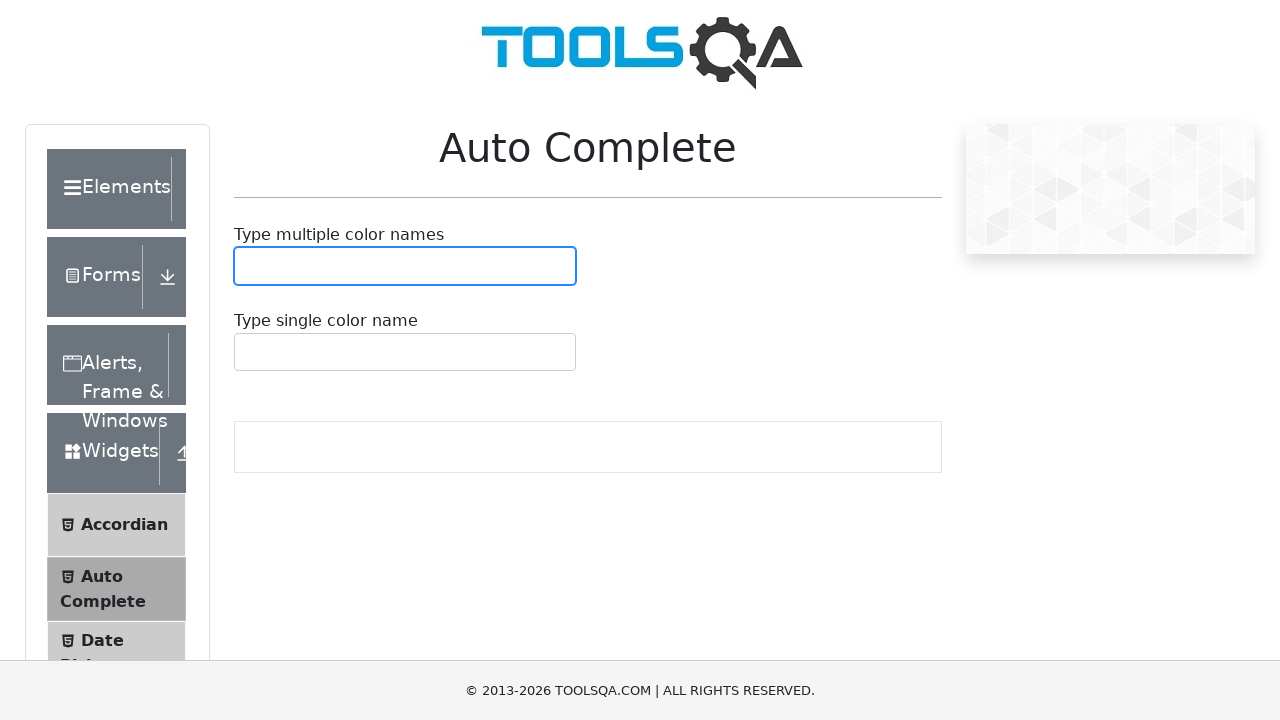

Typed 'Blue' into multi-select autocomplete input on #autoCompleteMultipleInput
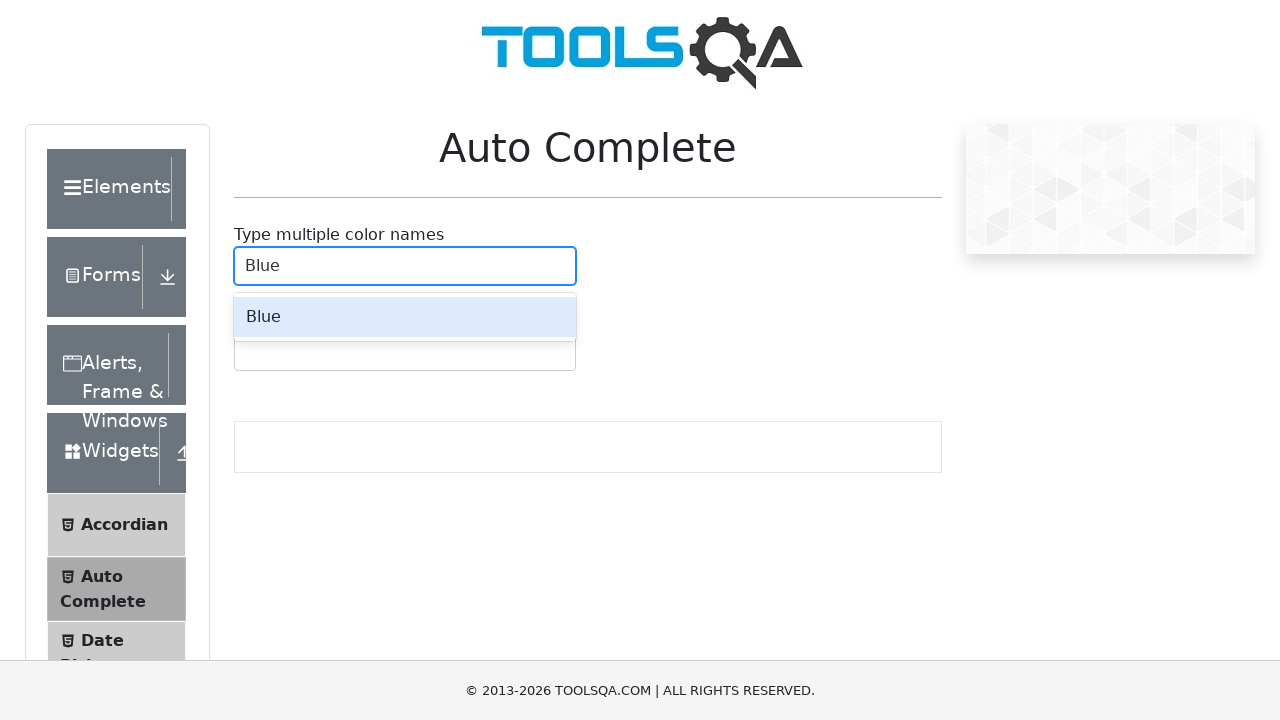

Dropdown option for 'Blue' became visible
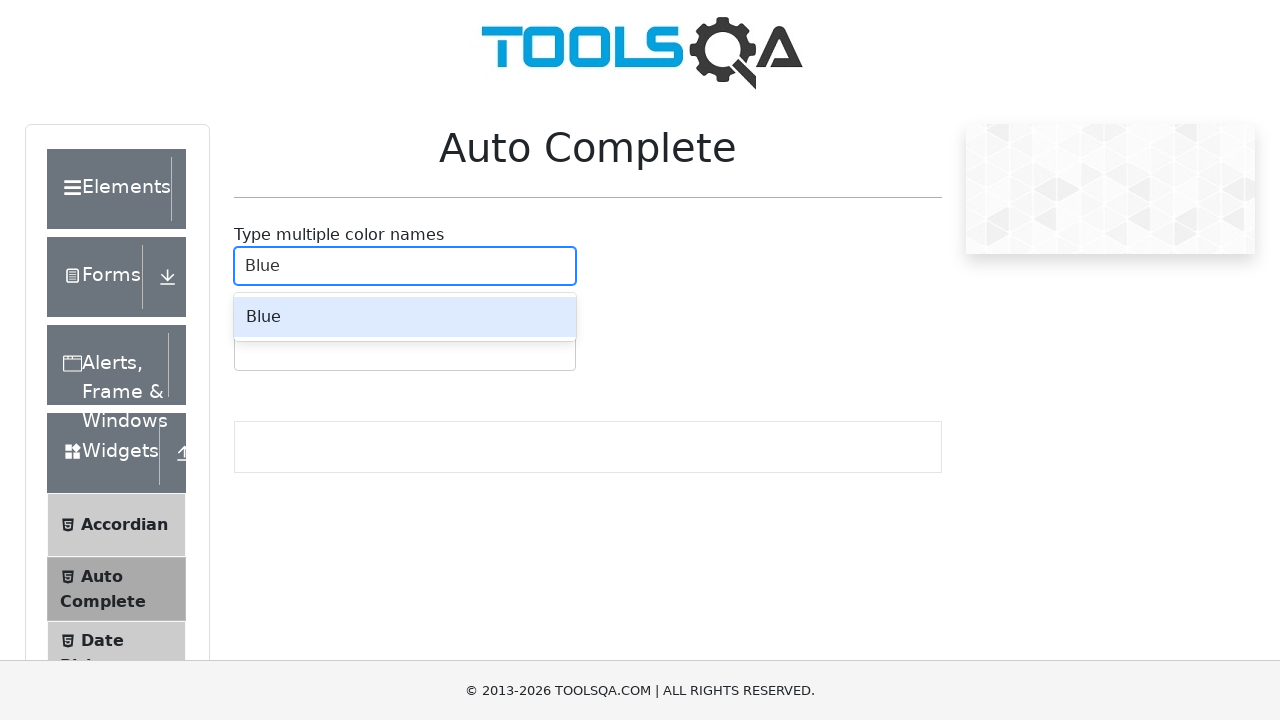

Selected 'Blue' from dropdown at (405, 317) on #react-select-2-option-0
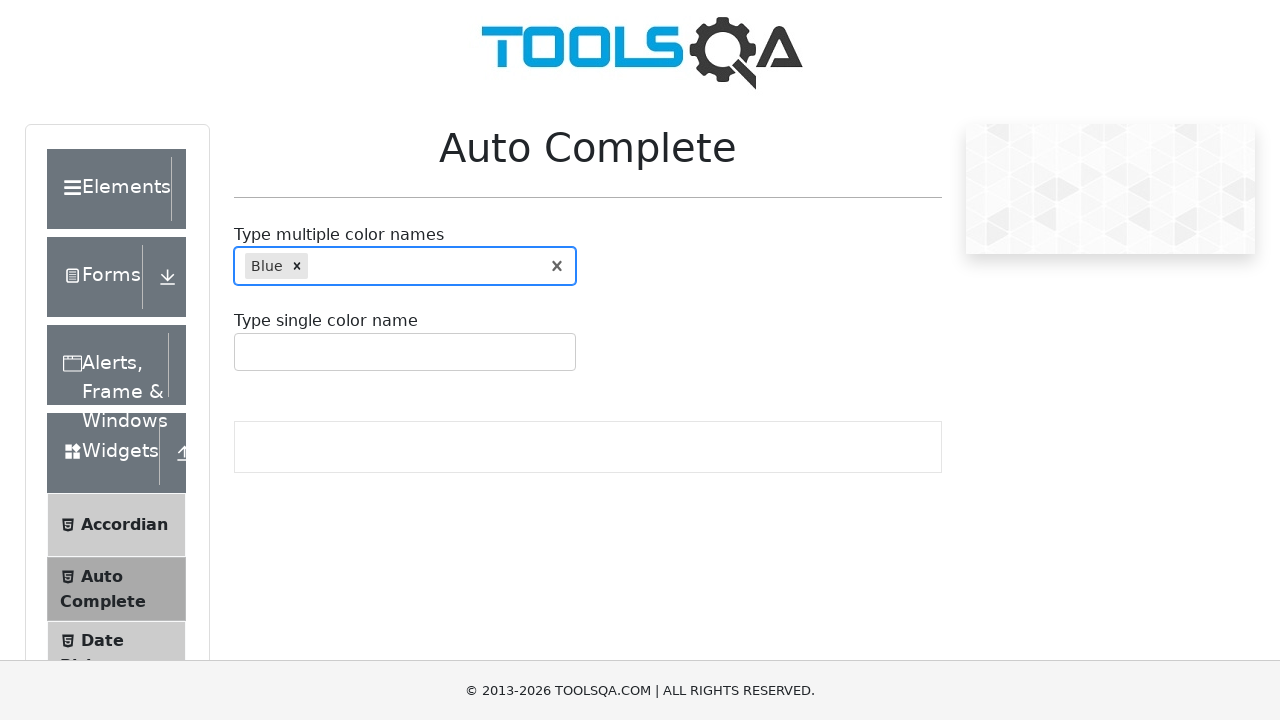

Cleared input field for next selection on #autoCompleteMultipleInput
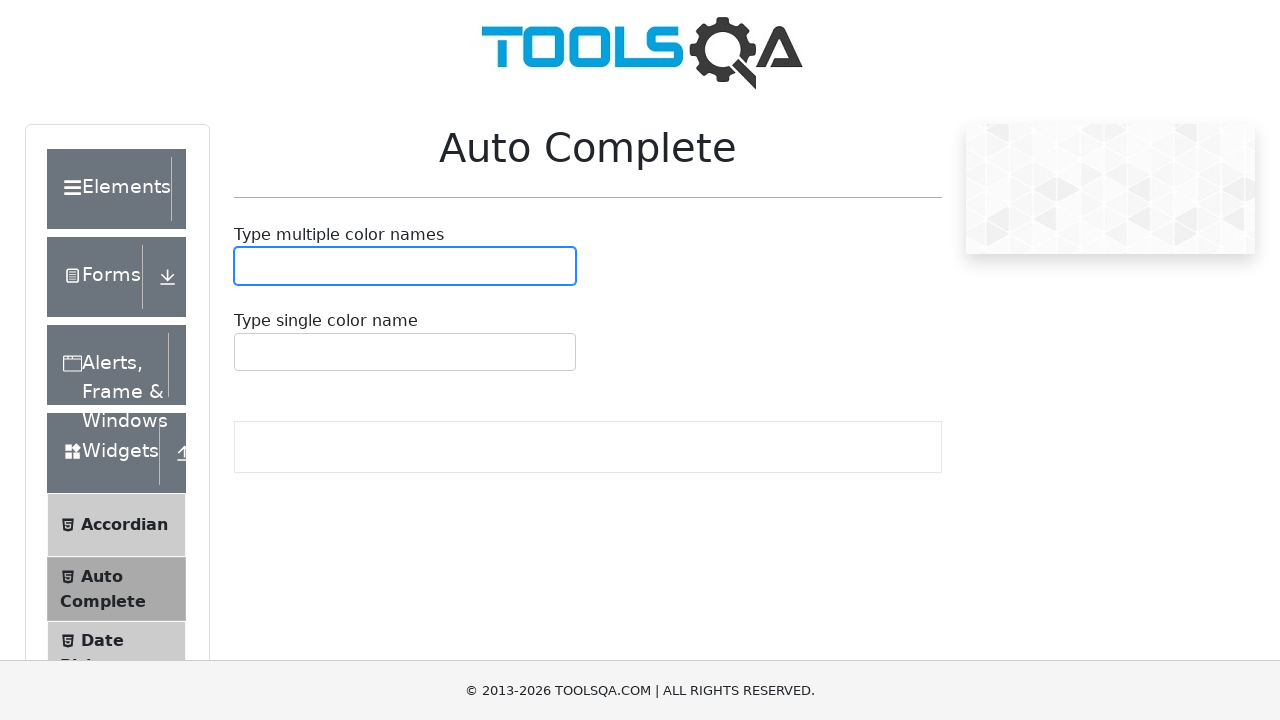

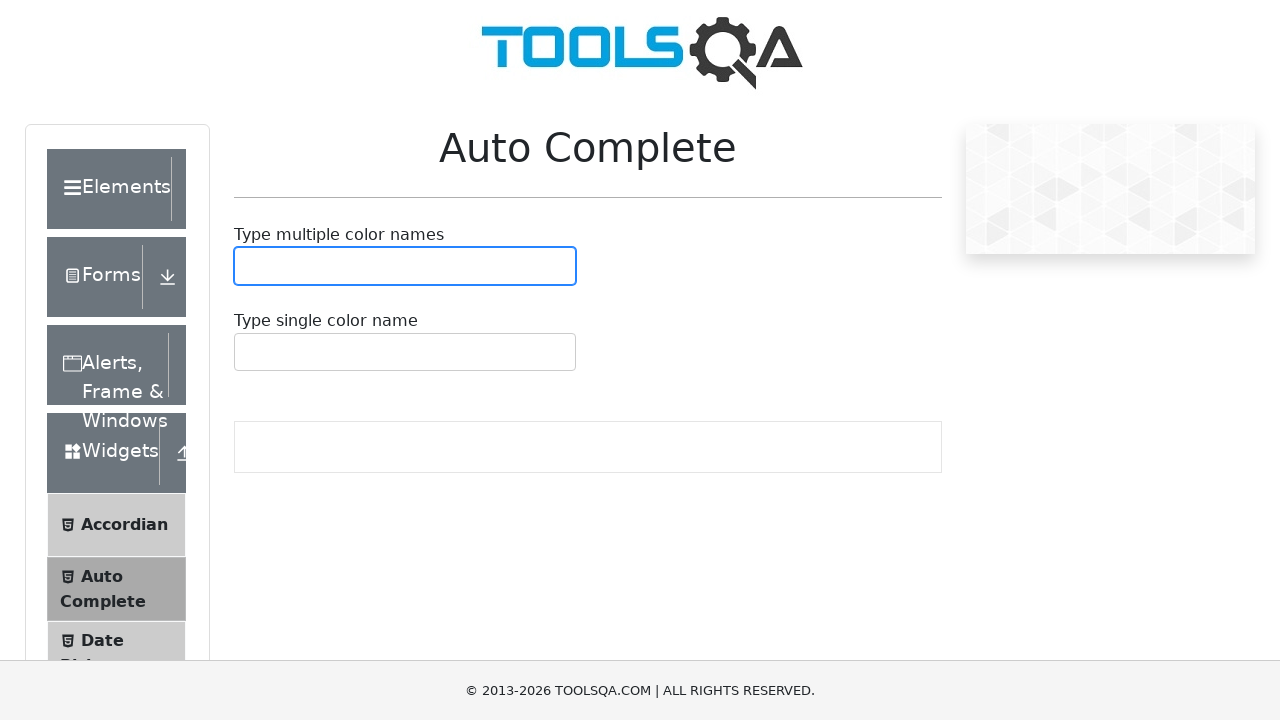